Tests text input functionality by entering text into an input field and clicking a button to update the button's displayed name

Starting URL: http://uitestingplayground.com/textinput

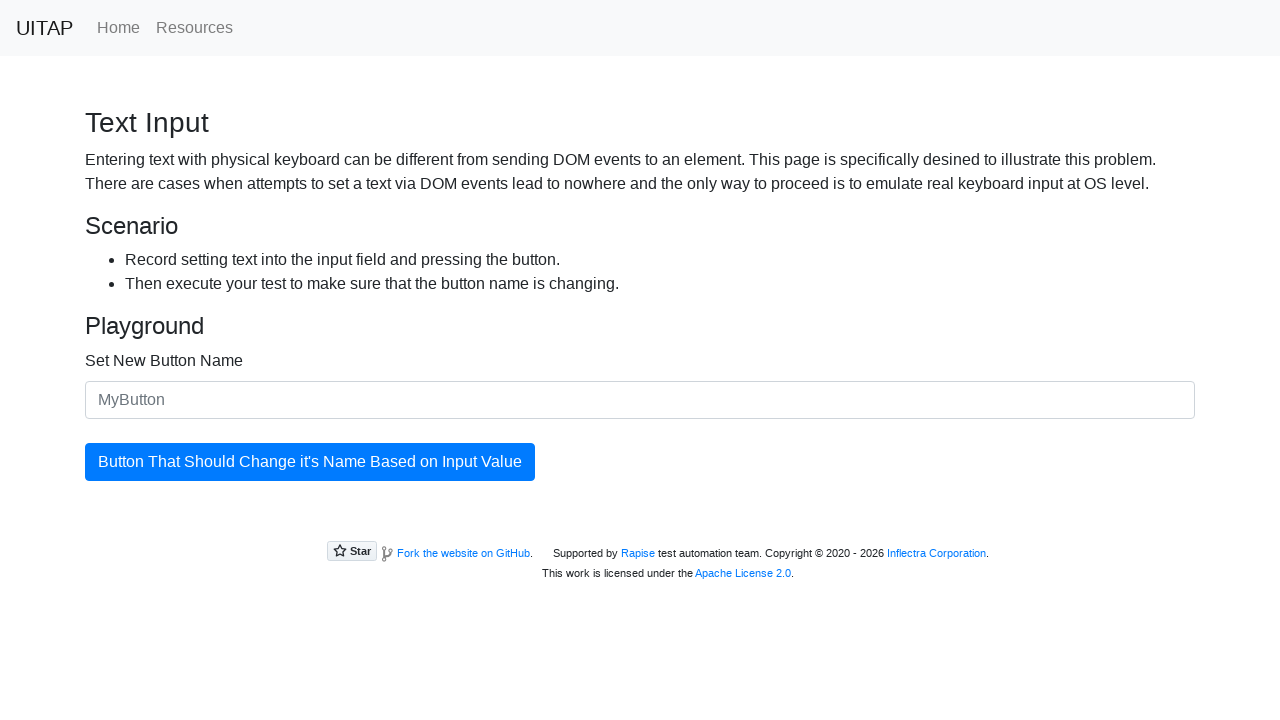

Filled text input field with 'SkyPro' on #newButtonName
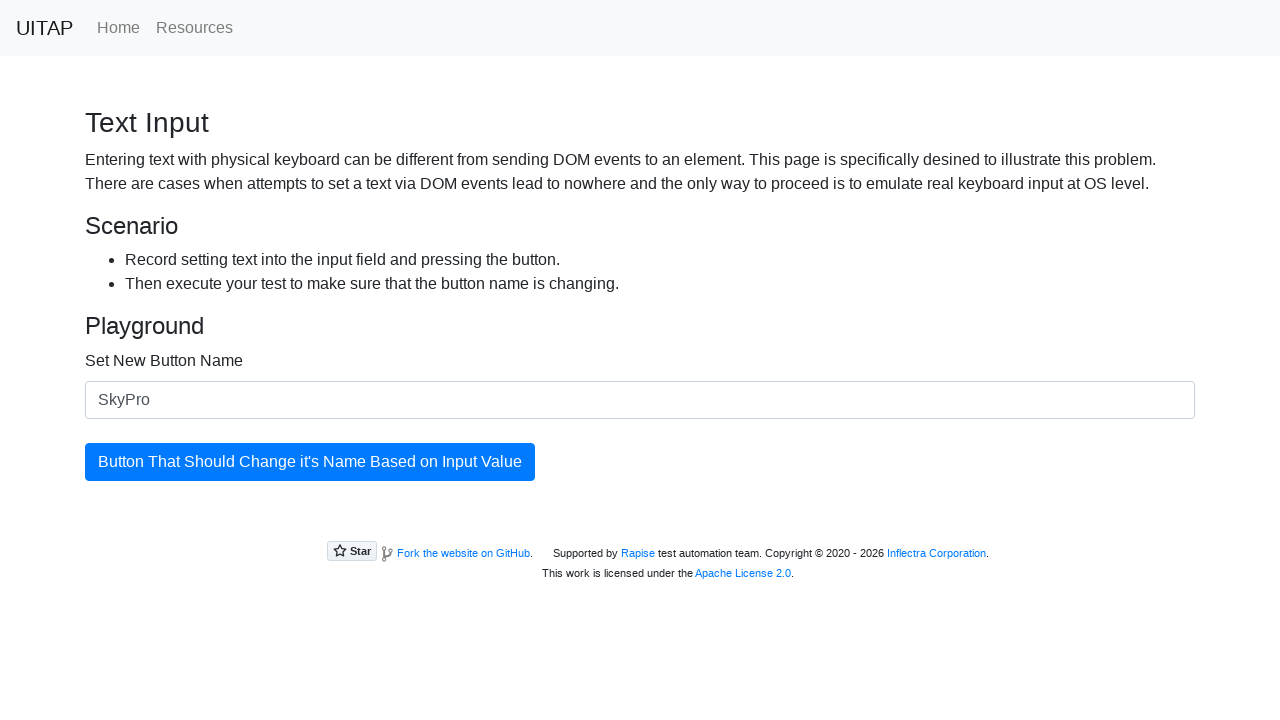

Clicked the update button to change button text at (310, 462) on #updatingButton
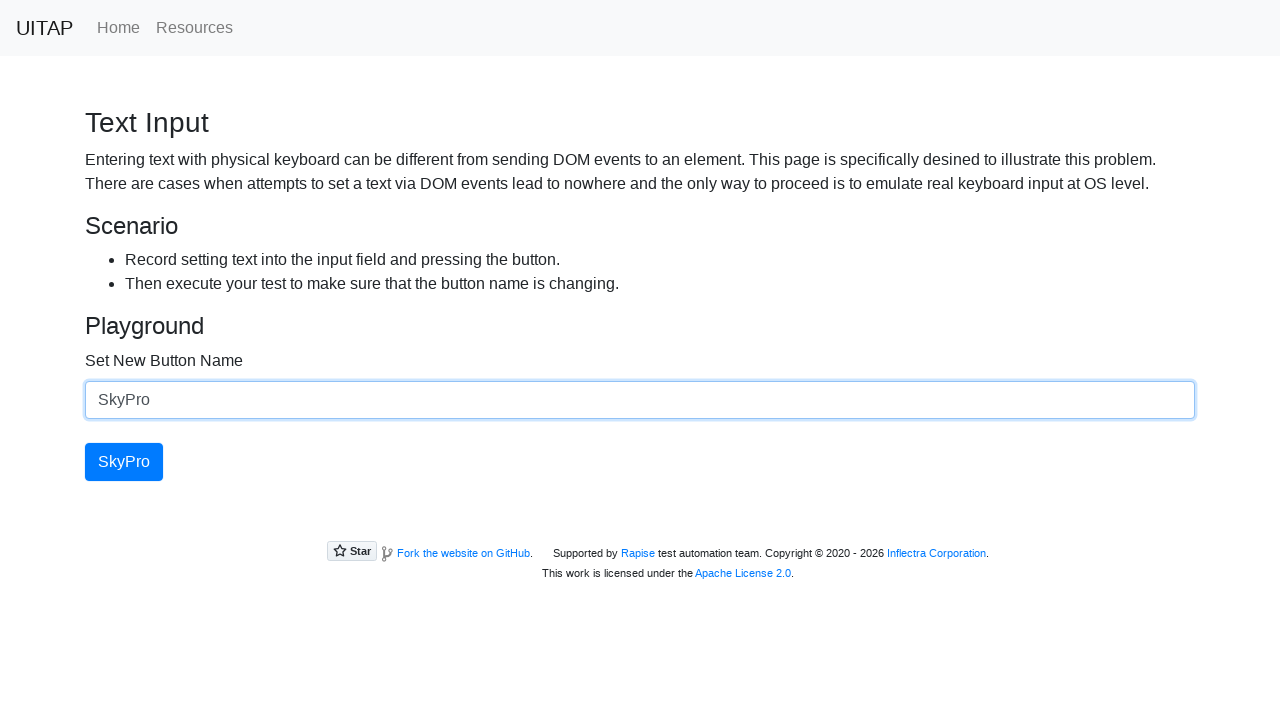

Verified button text updated to 'SkyPro'
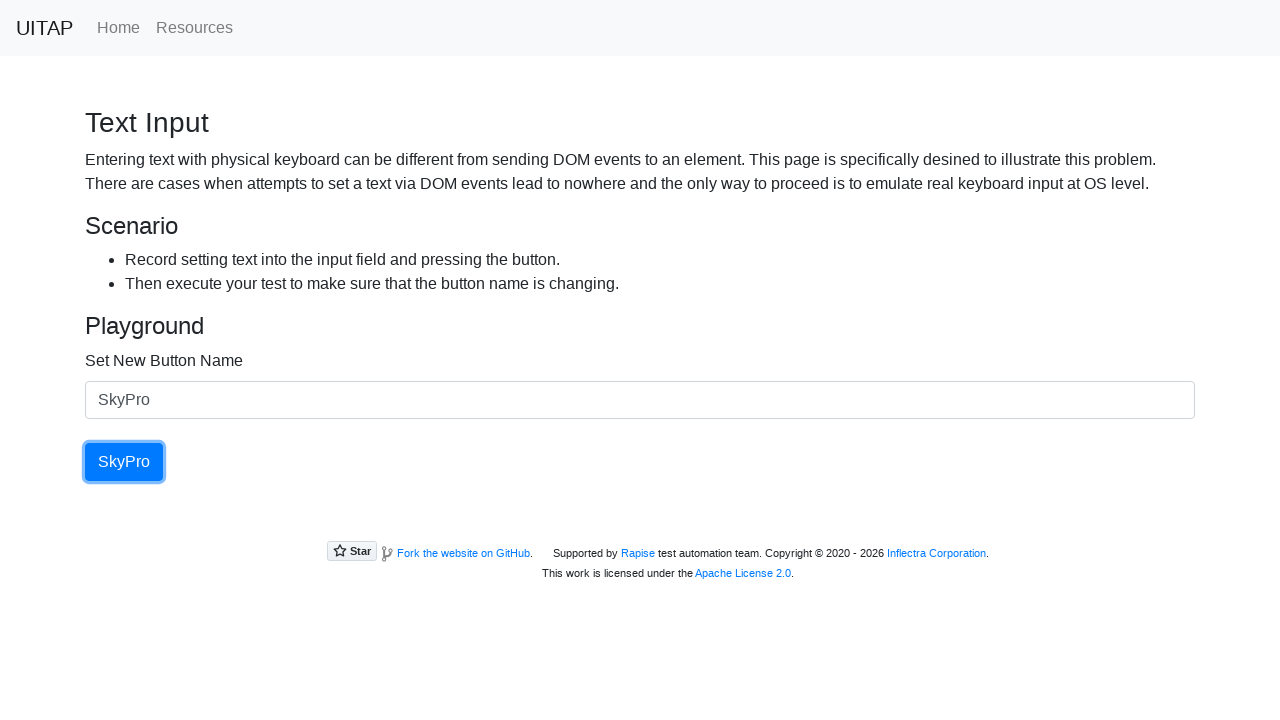

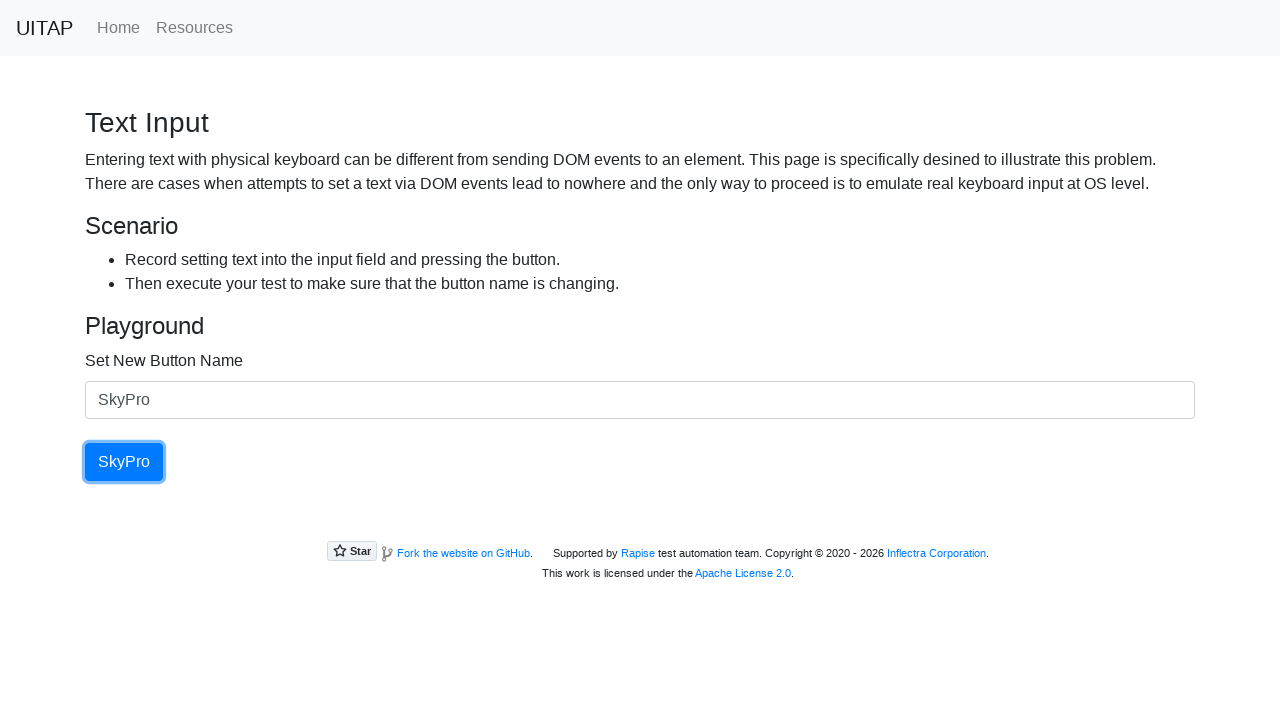